Tests dropdown menu functionality by hovering over a dropdown button and selecting an option, then verifying the selection was successful

Starting URL: https://seleniumbase.io/demo_page

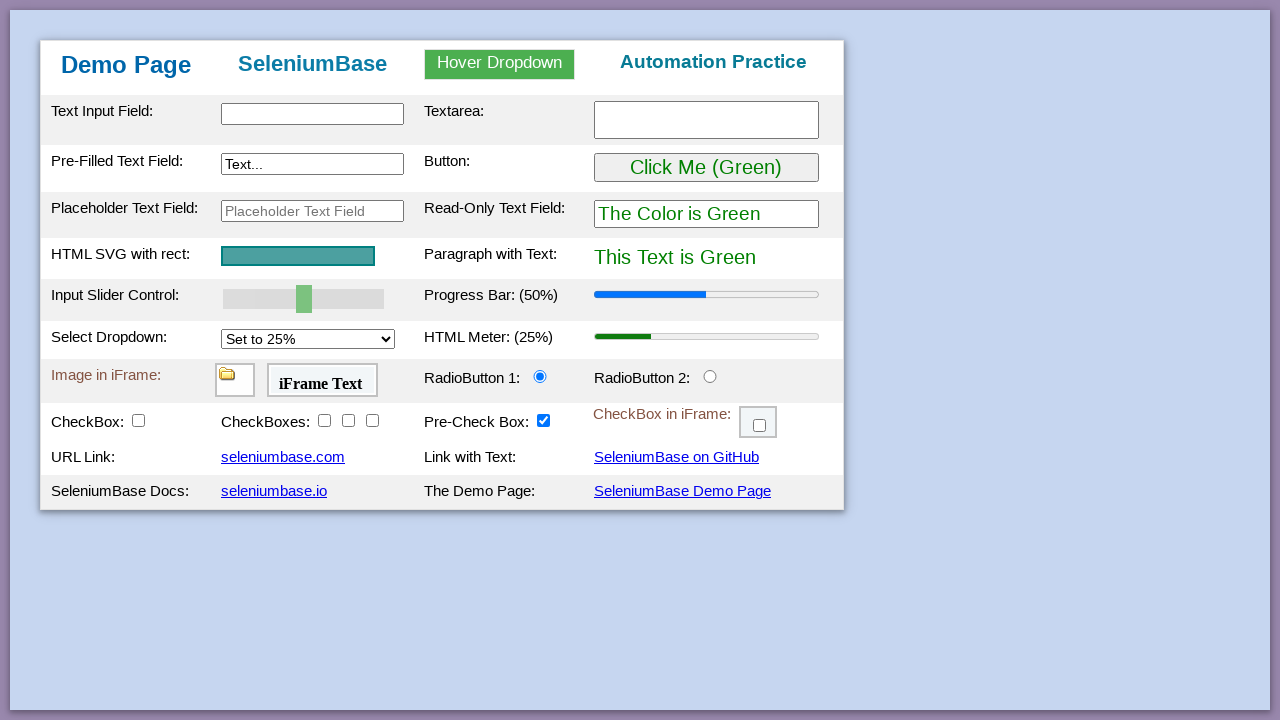

Hovered over dropdown button to reveal dropdown menu at (500, 64) on div#myDropdown
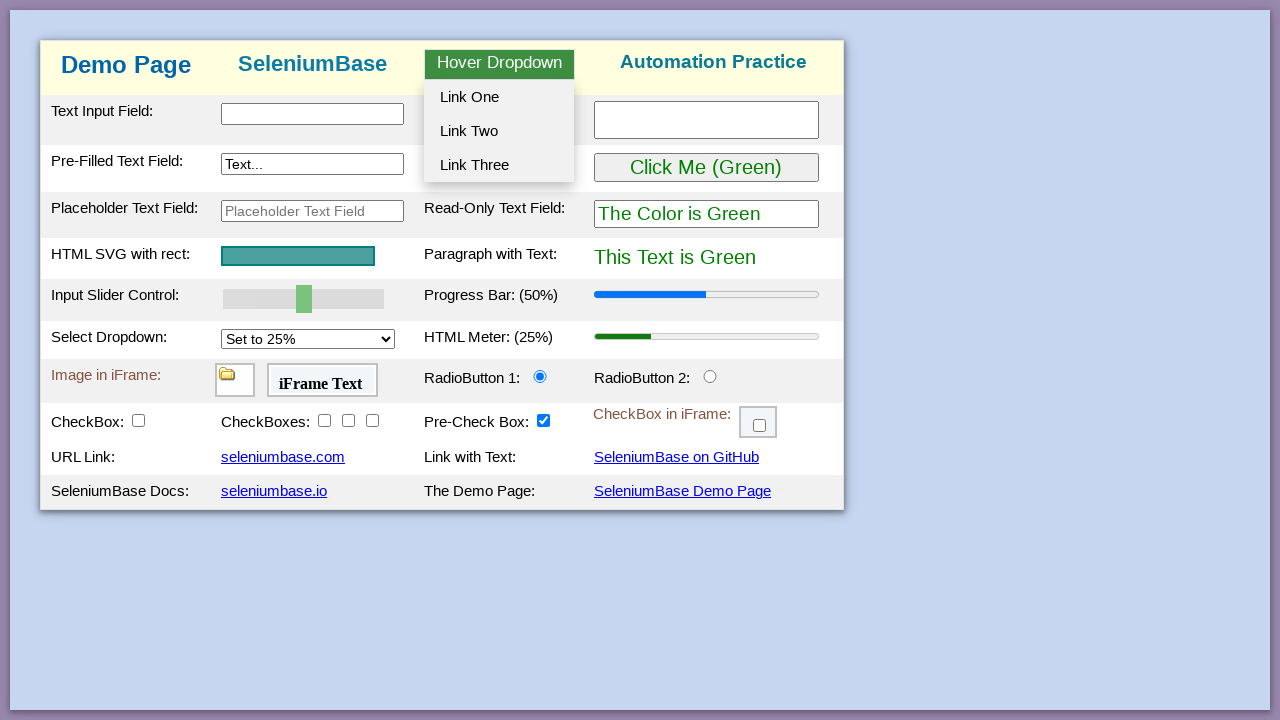

Clicked on 'Link One' option in the dropdown menu at (499, 97) on a#dropOption1
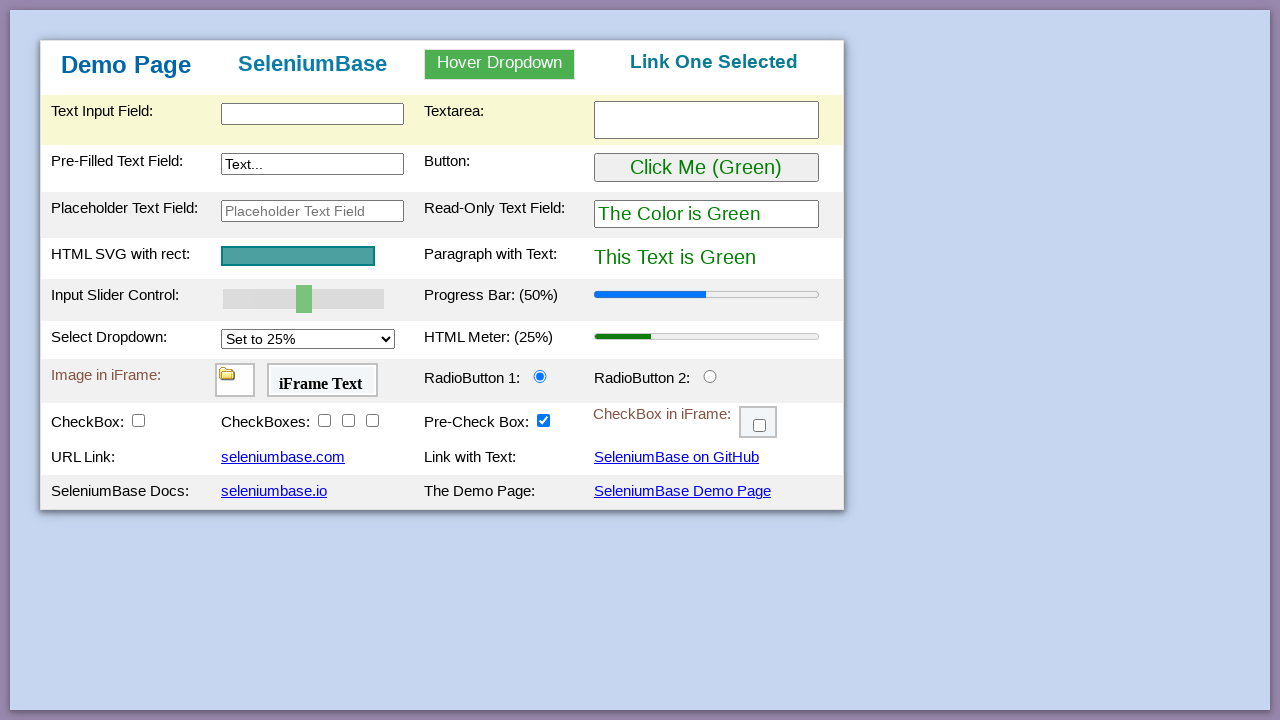

Verified that 'Link One Selected' message is displayed, confirming successful dropdown selection
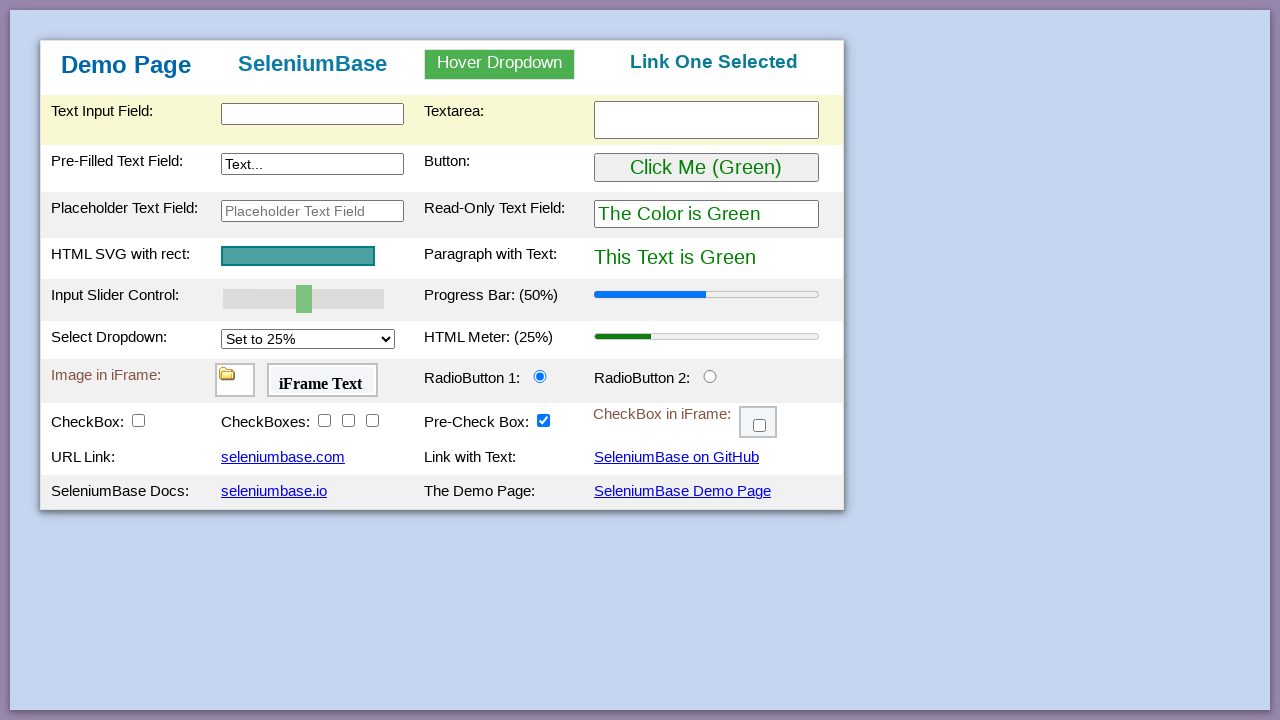

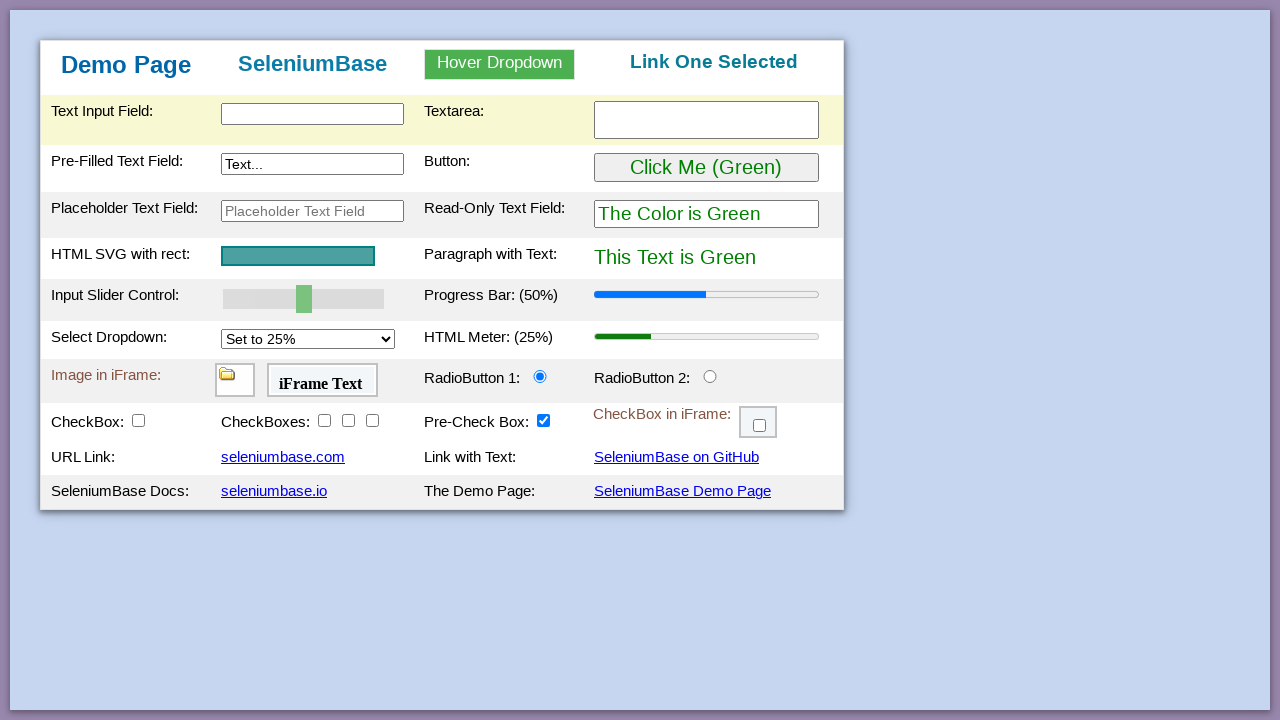